Tests the text input functionality by entering a new button name in the input field and clicking the button to verify it updates with the new text.

Starting URL: http://uitestingplayground.com/textinput

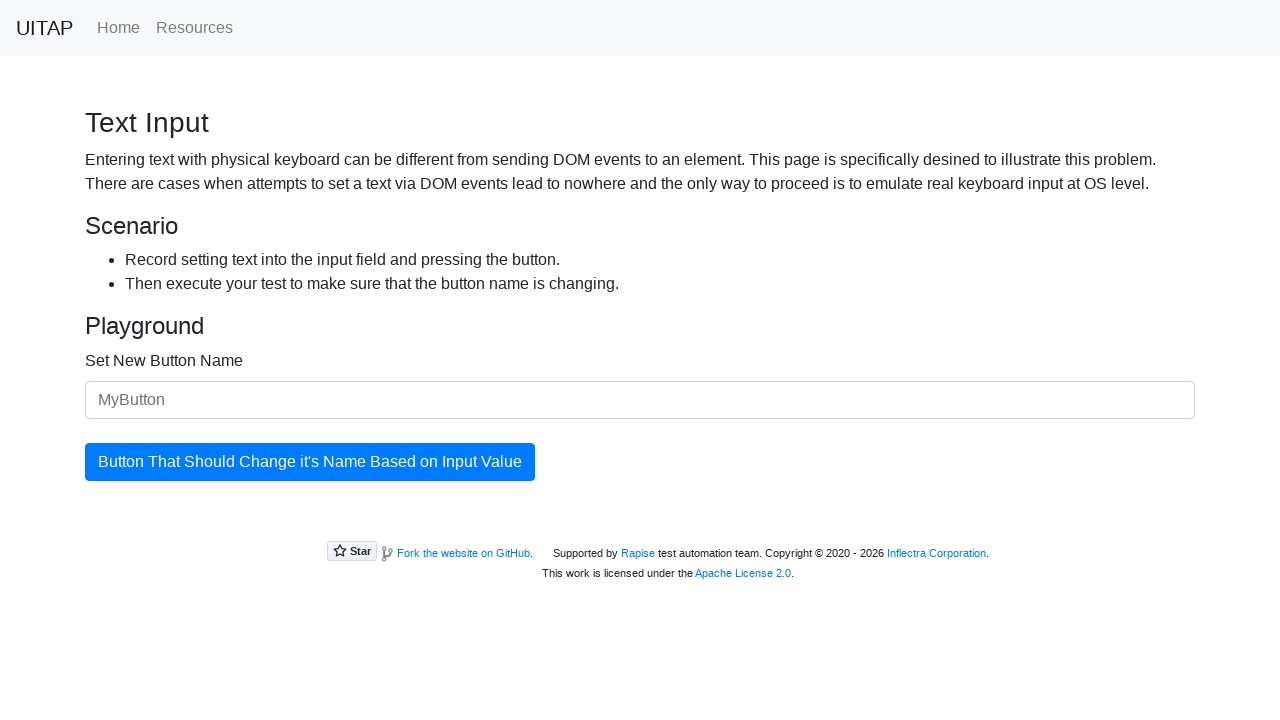

Navigated to text input testing page
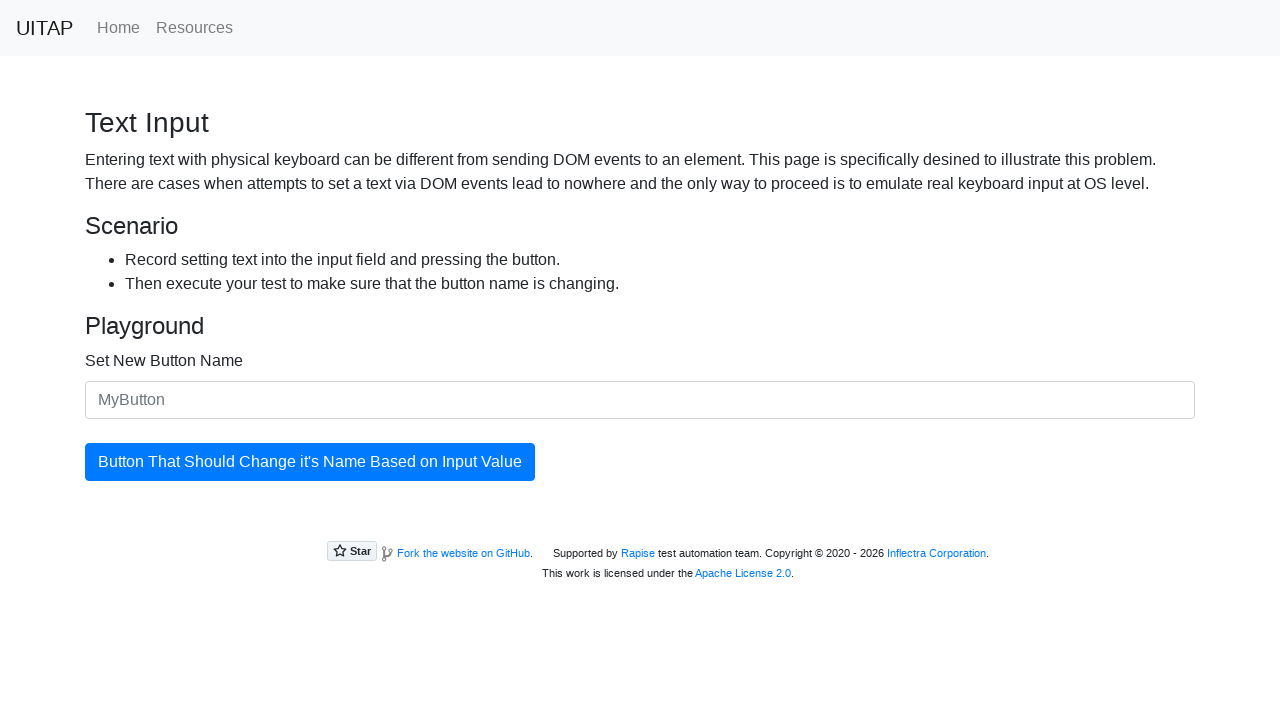

Filled input field with new button name 'SkyPro' on #newButtonName
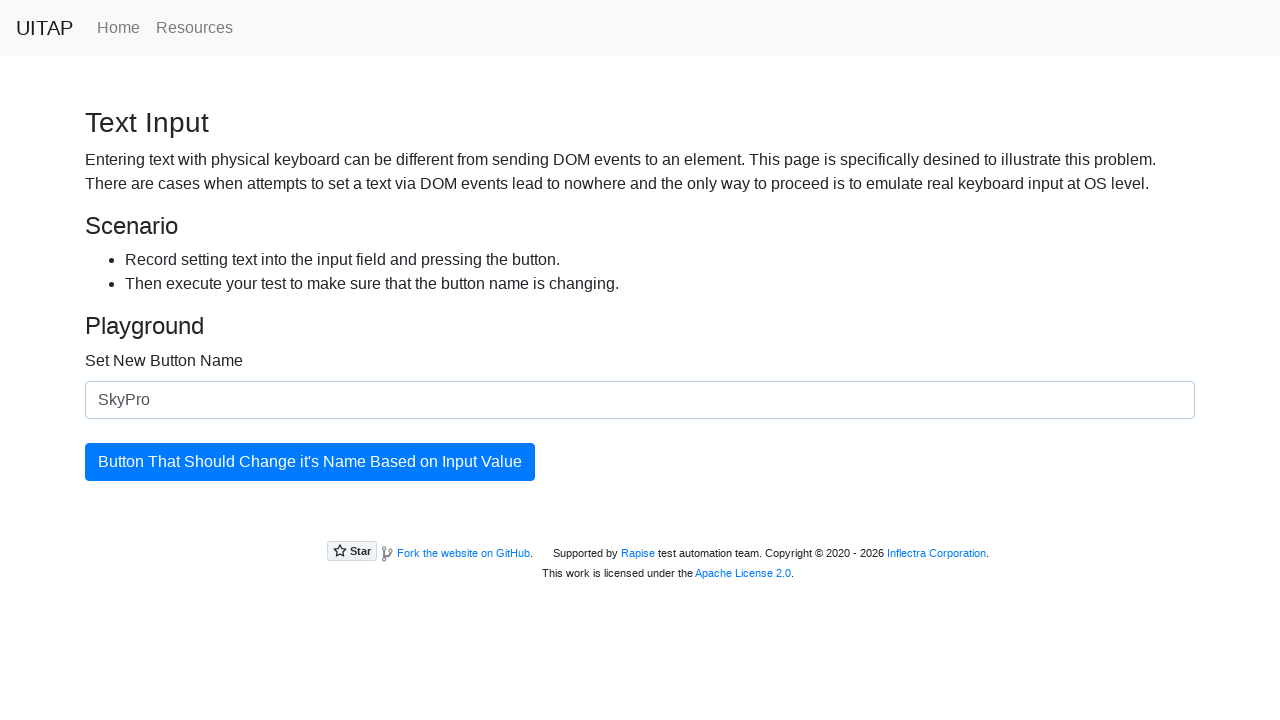

Clicked the button to trigger rename action at (310, 462) on #updatingButton
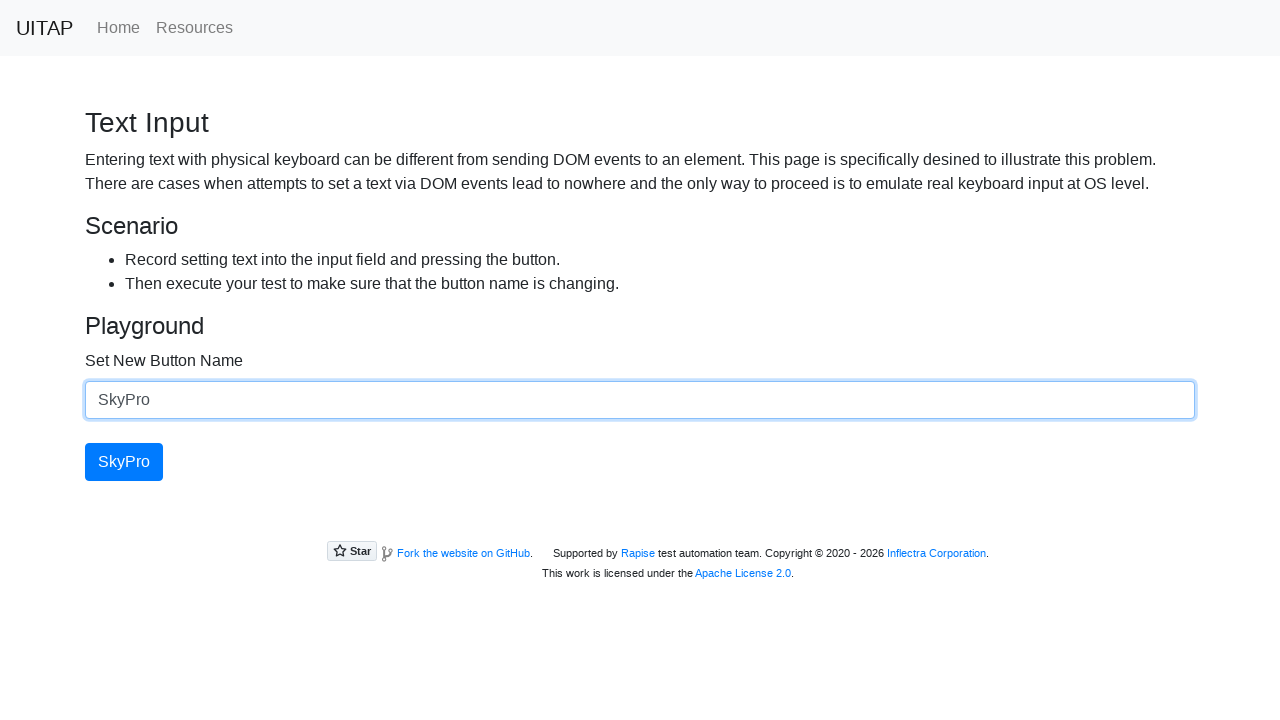

Button text successfully updated to 'SkyPro'
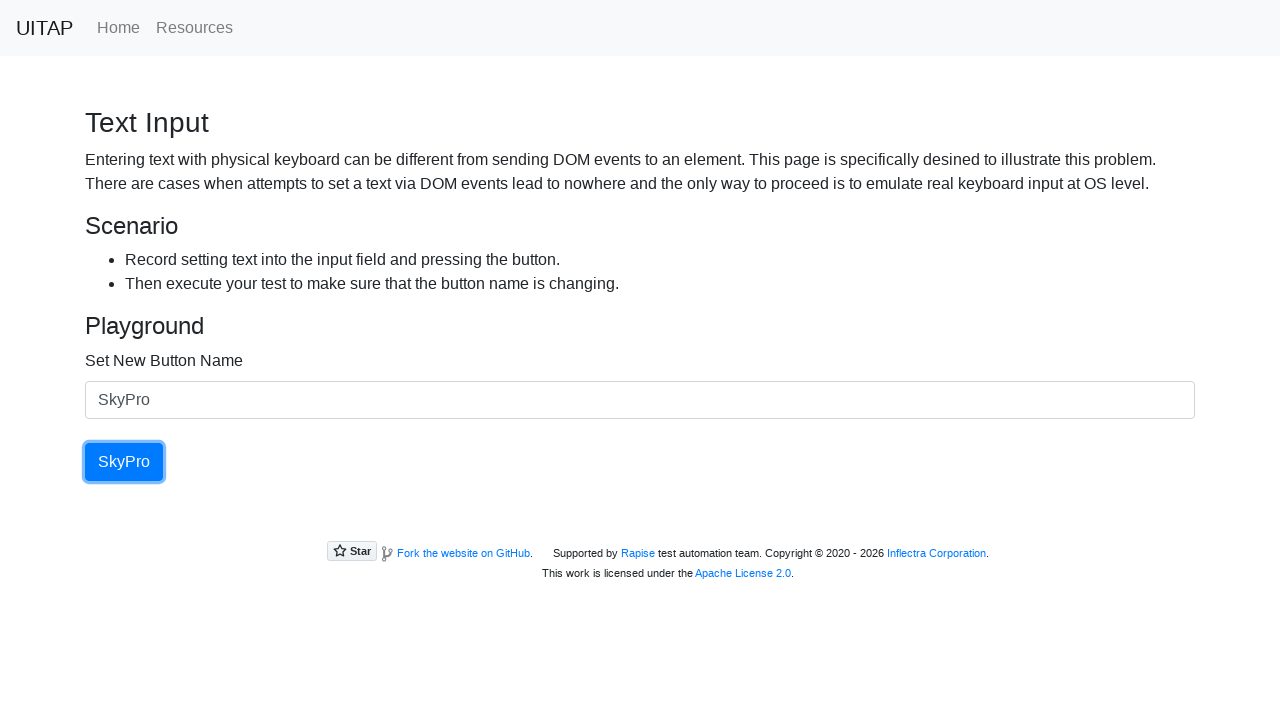

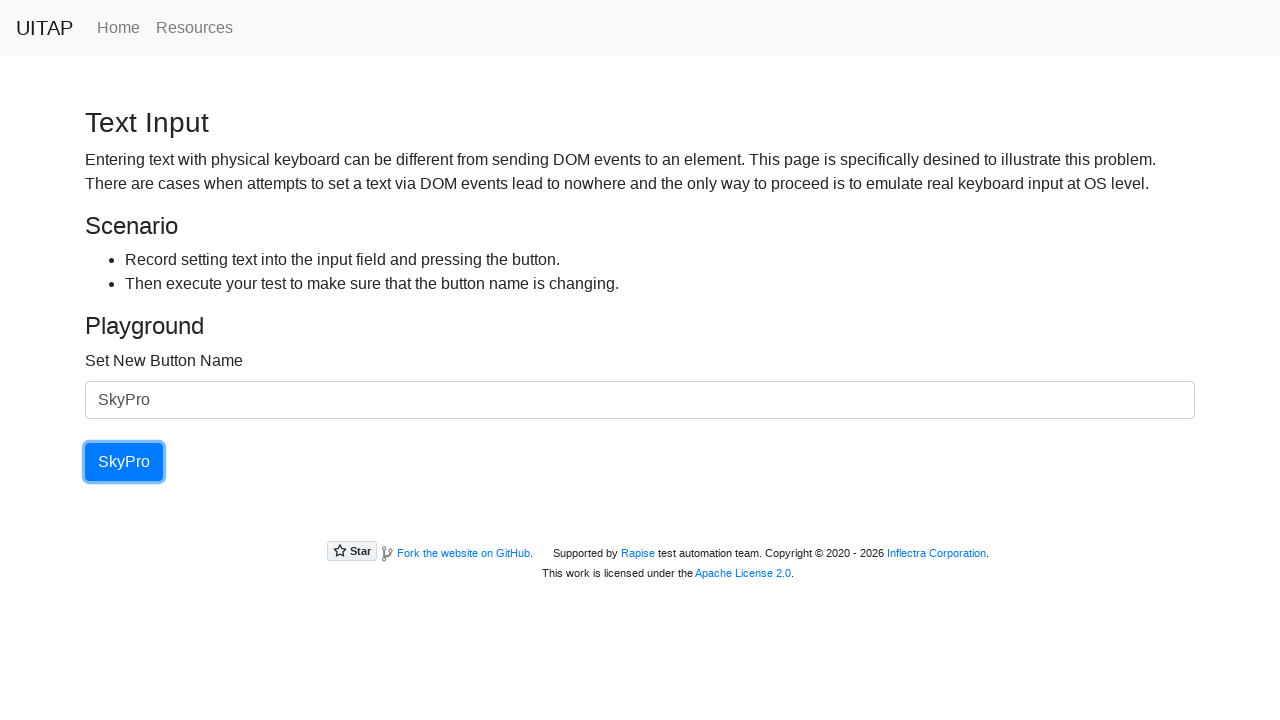